Tests confirm dialog by clicking the confirm button, dismissing the alert, and verifying the result text

Starting URL: https://demoqa.com/alerts

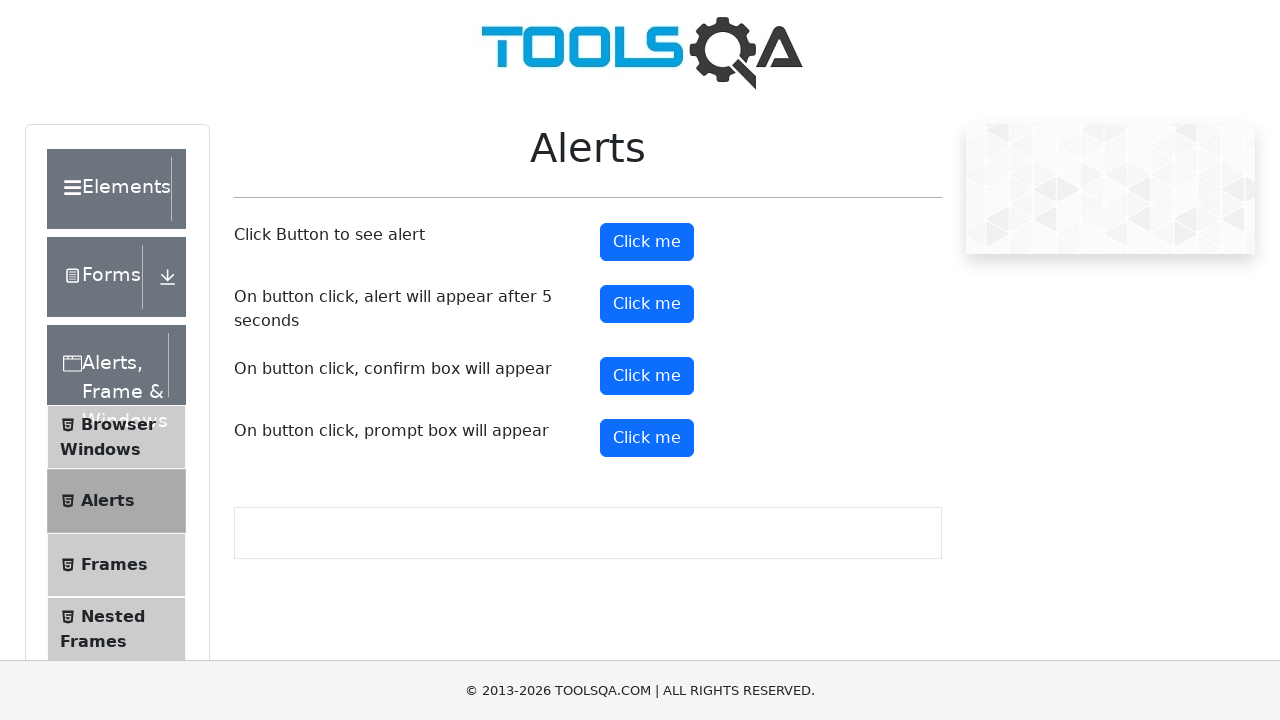

Set up dialog handler to dismiss confirm dialogs
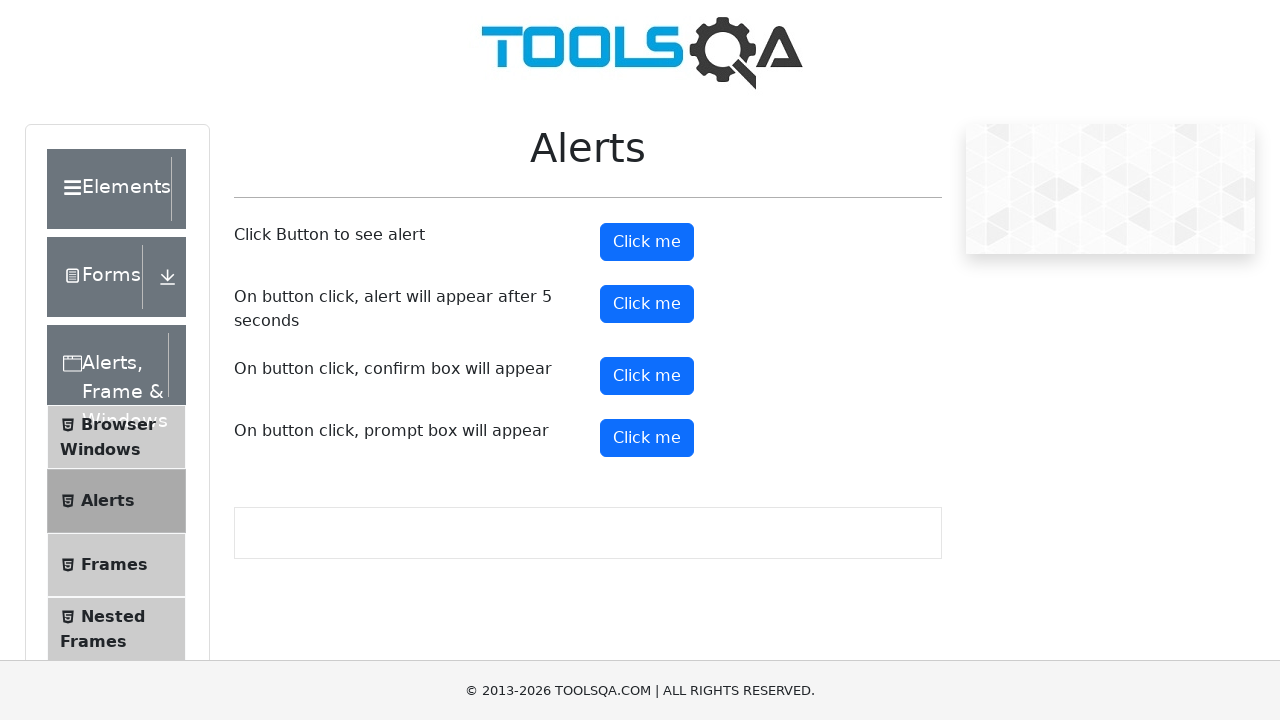

Clicked the confirm button to trigger the confirm dialog at (647, 376) on #confirmButton
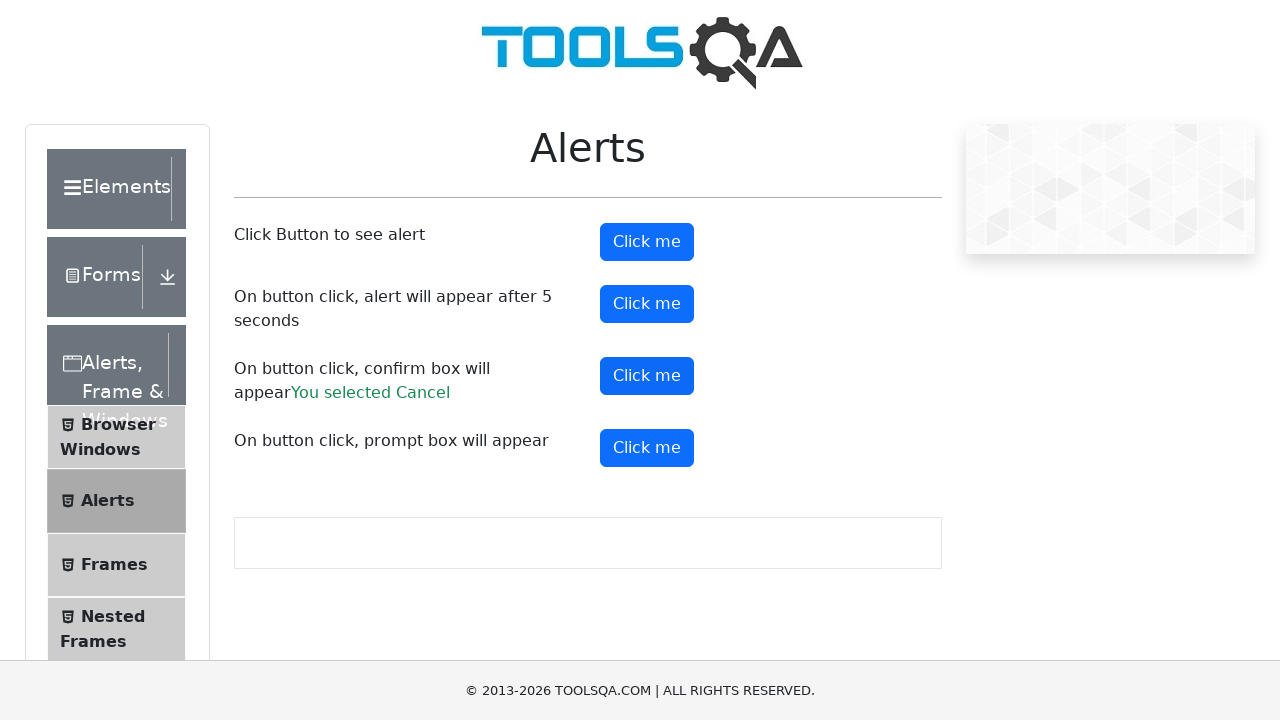

Waited for confirm result text to appear
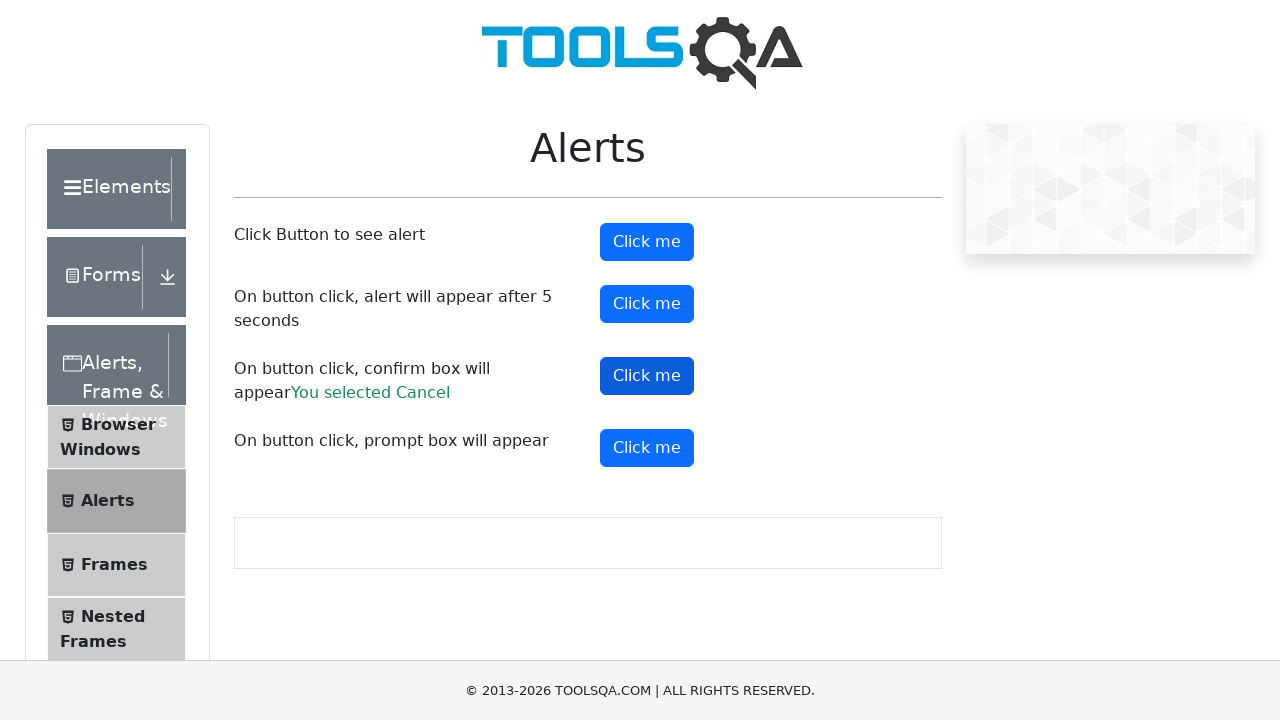

Verified that result text contains 'You selected Cancel'
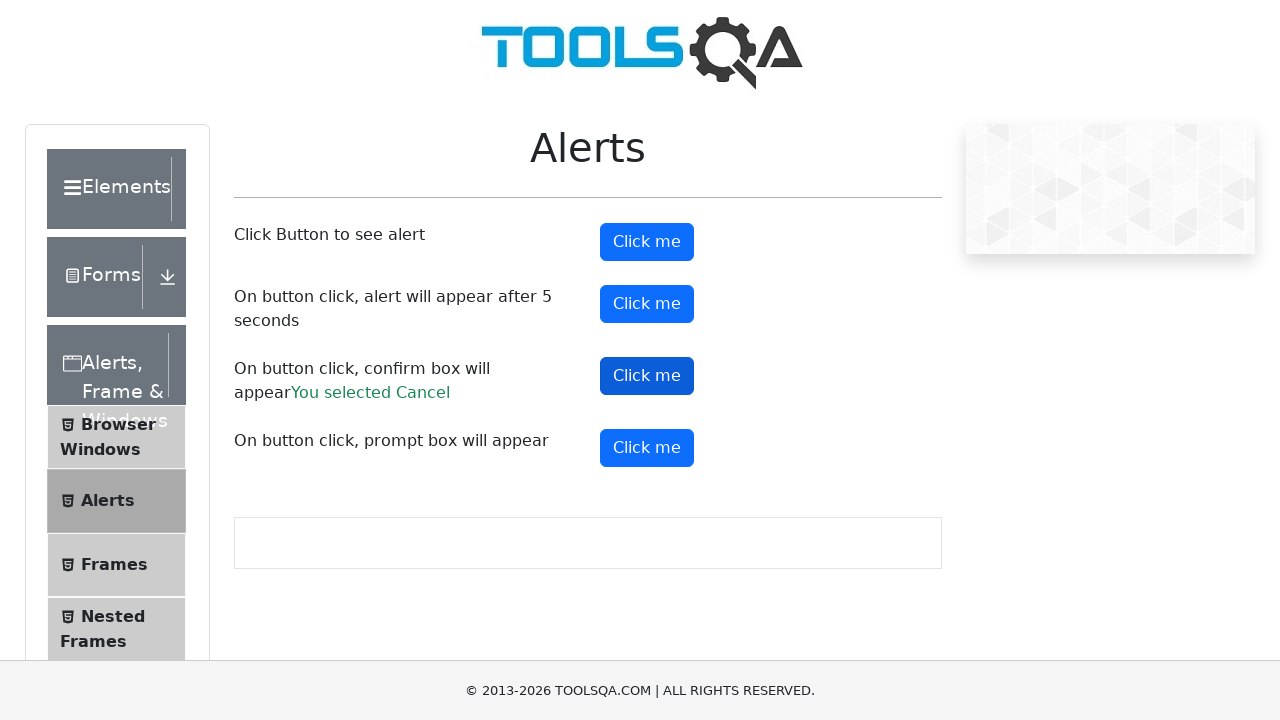

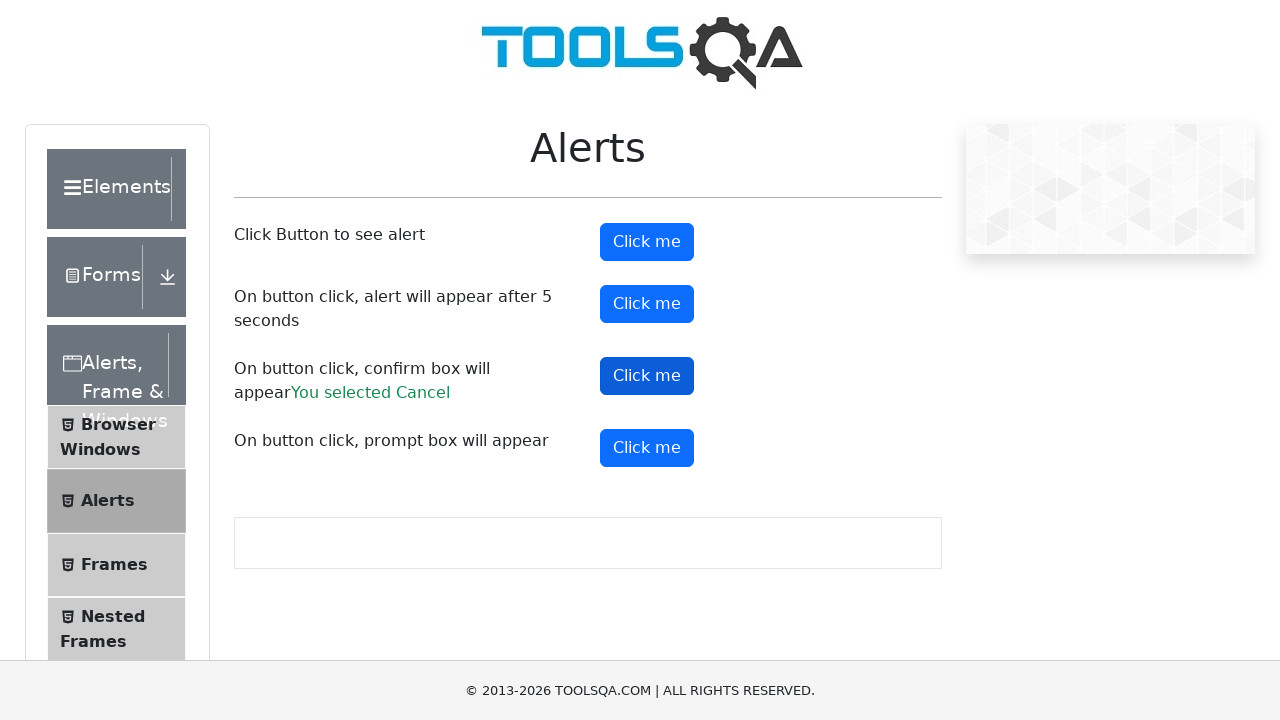